Tests drag and drop using click-and-hold, move to element, and release actions within an iframe.

Starting URL: https://jqueryui.com/droppable/

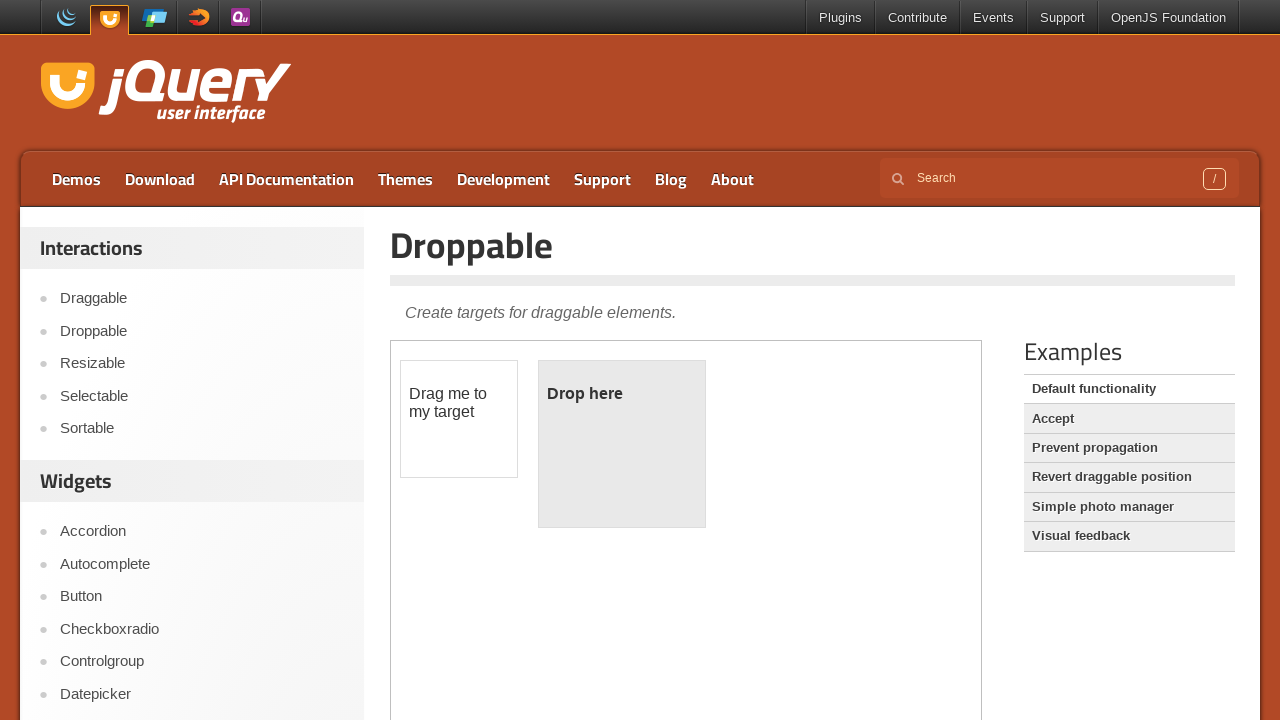

Located iframe with demo-frame class
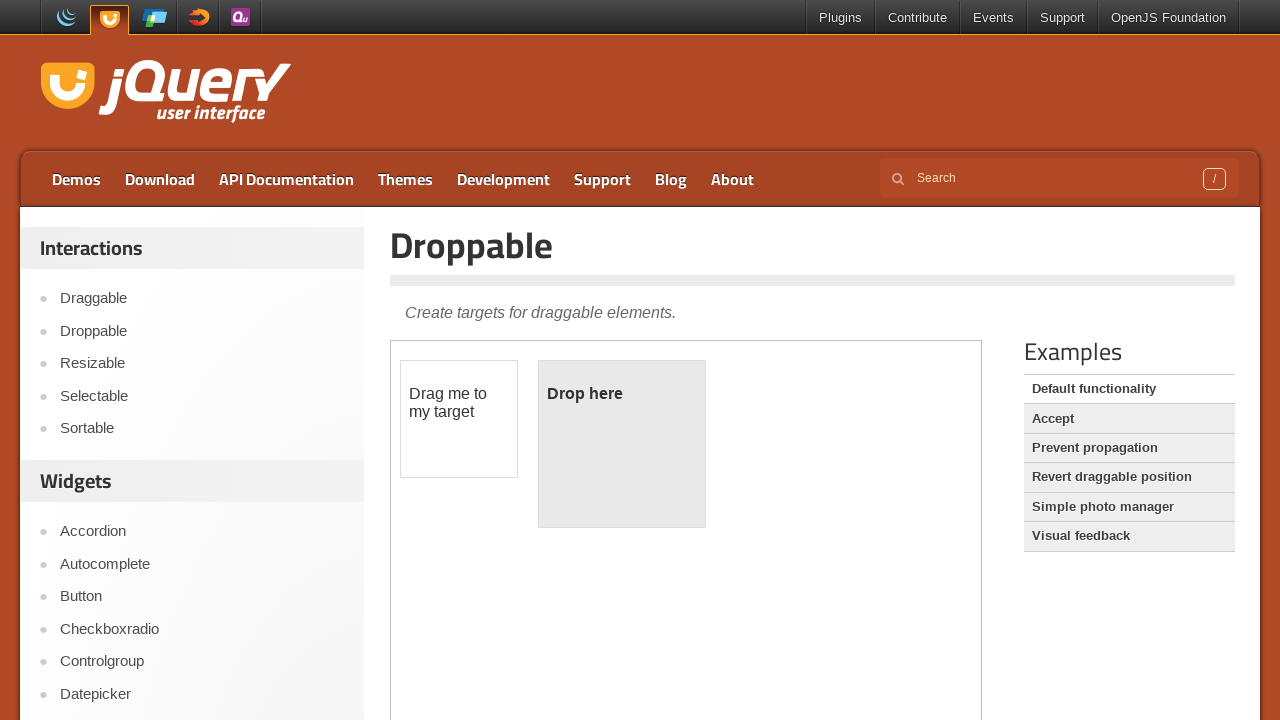

Located draggable element with id 'draggable' in iframe
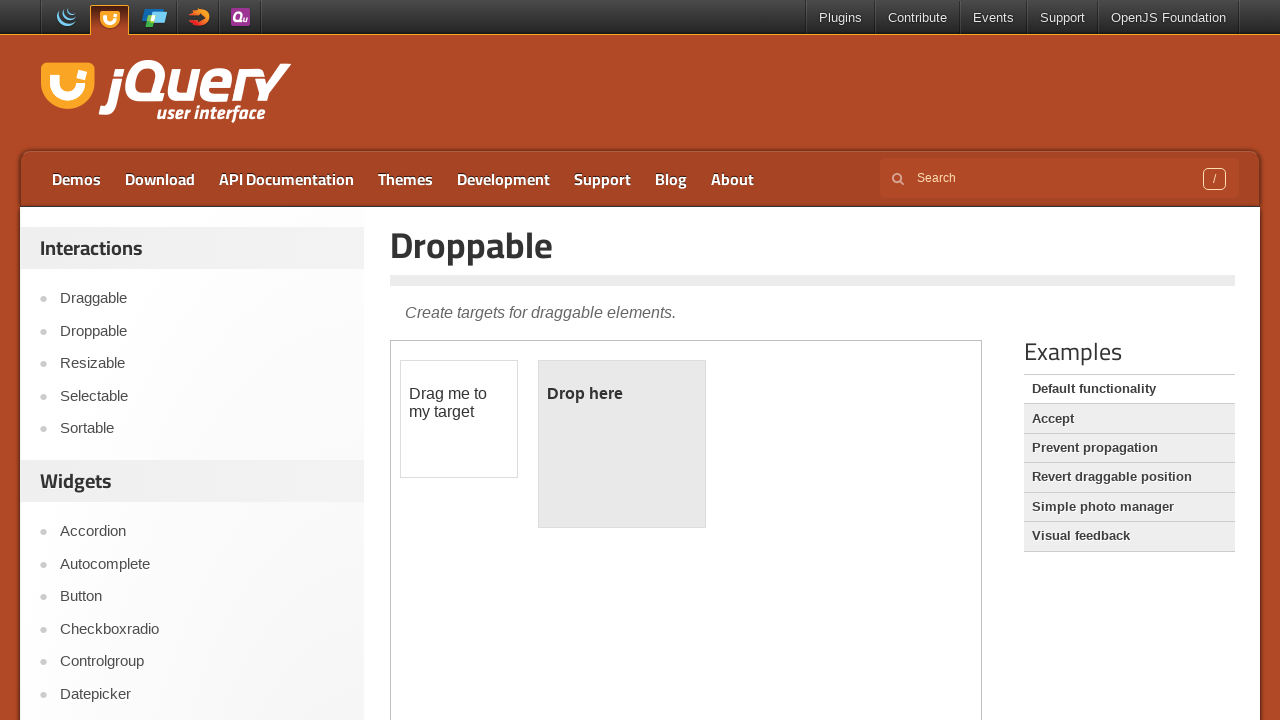

Located droppable element with id 'droppable' in iframe
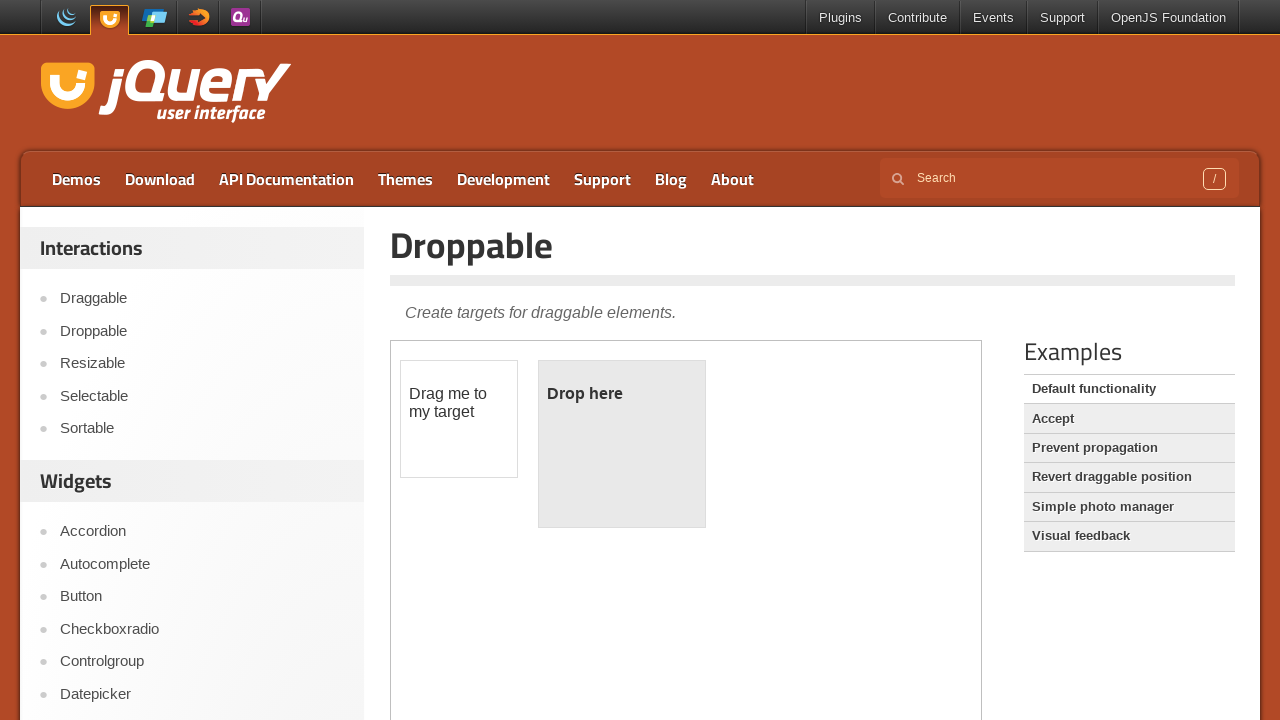

Dragged draggable element to droppable element at (622, 444)
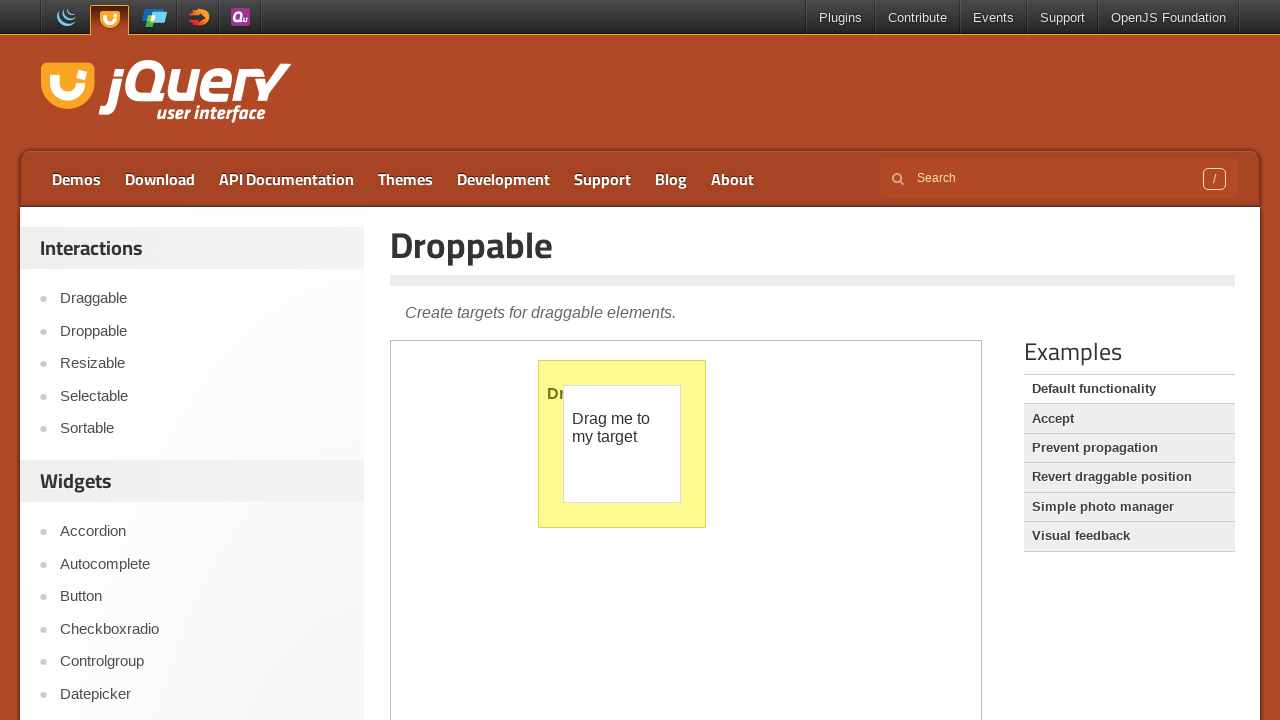

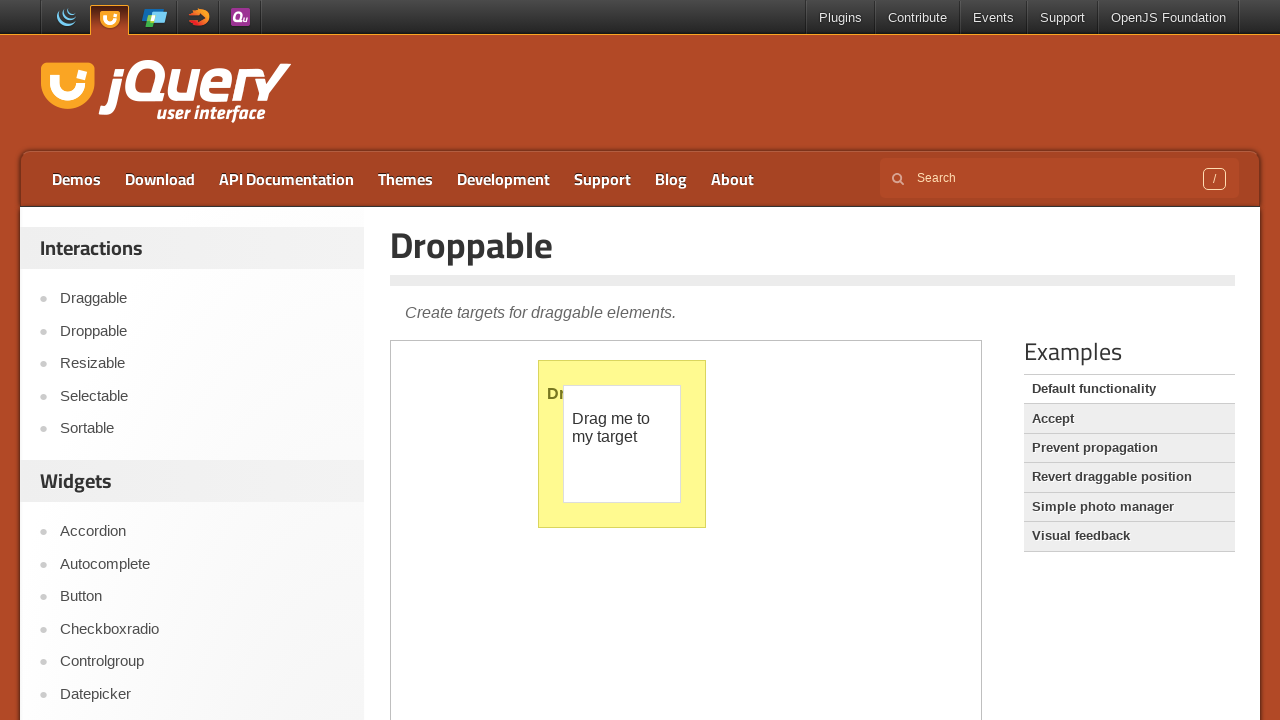